Tests dropdown and multi-select field interactions by selecting options from a dropdown menu and selecting/deselecting multiple options from a multi-select field

Starting URL: http://omayo.blogspot.com/

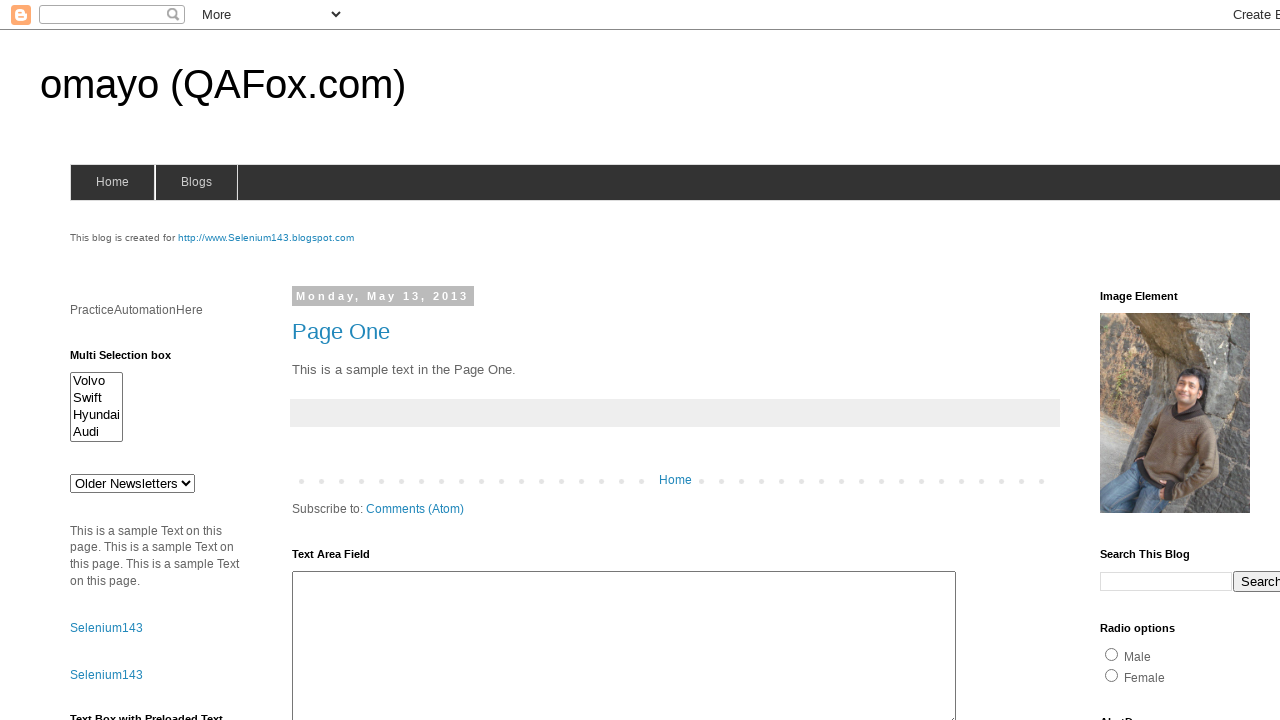

Selected 'doc 3' option from dropdown field on #drop1
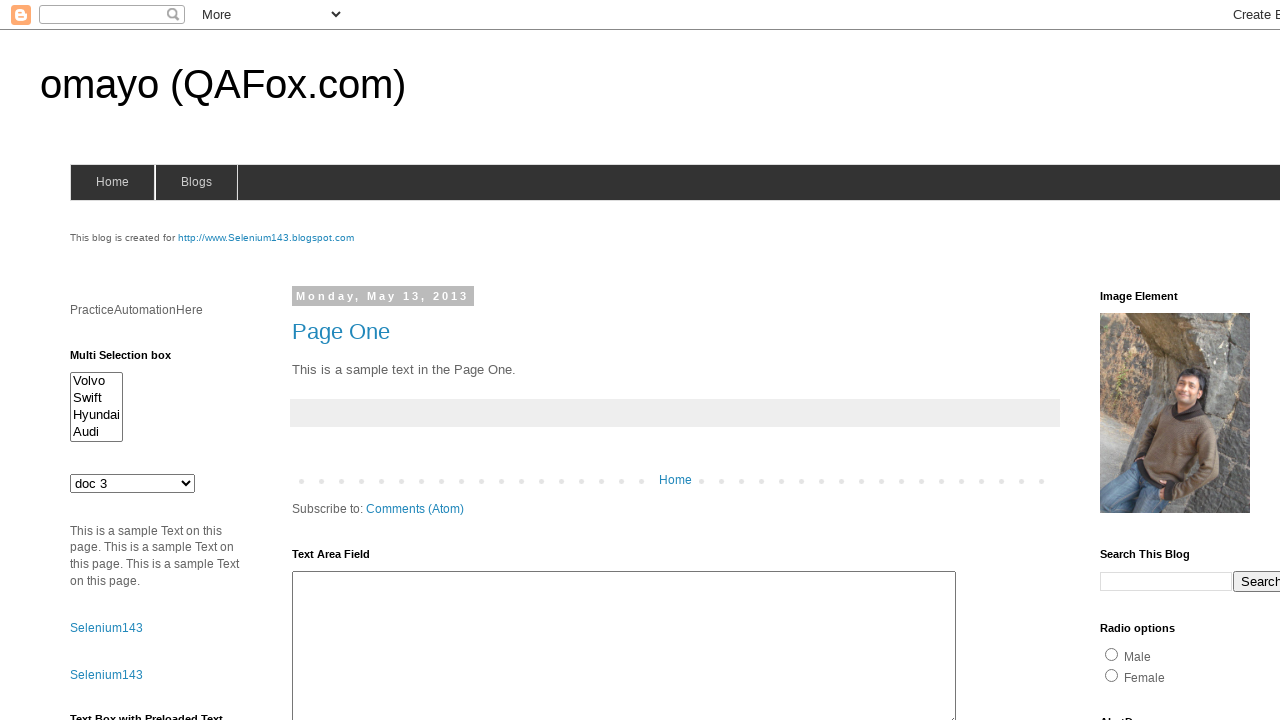

Selected multiple options (Swift, Audi, Volvo) from multi-select field on #multiselect1
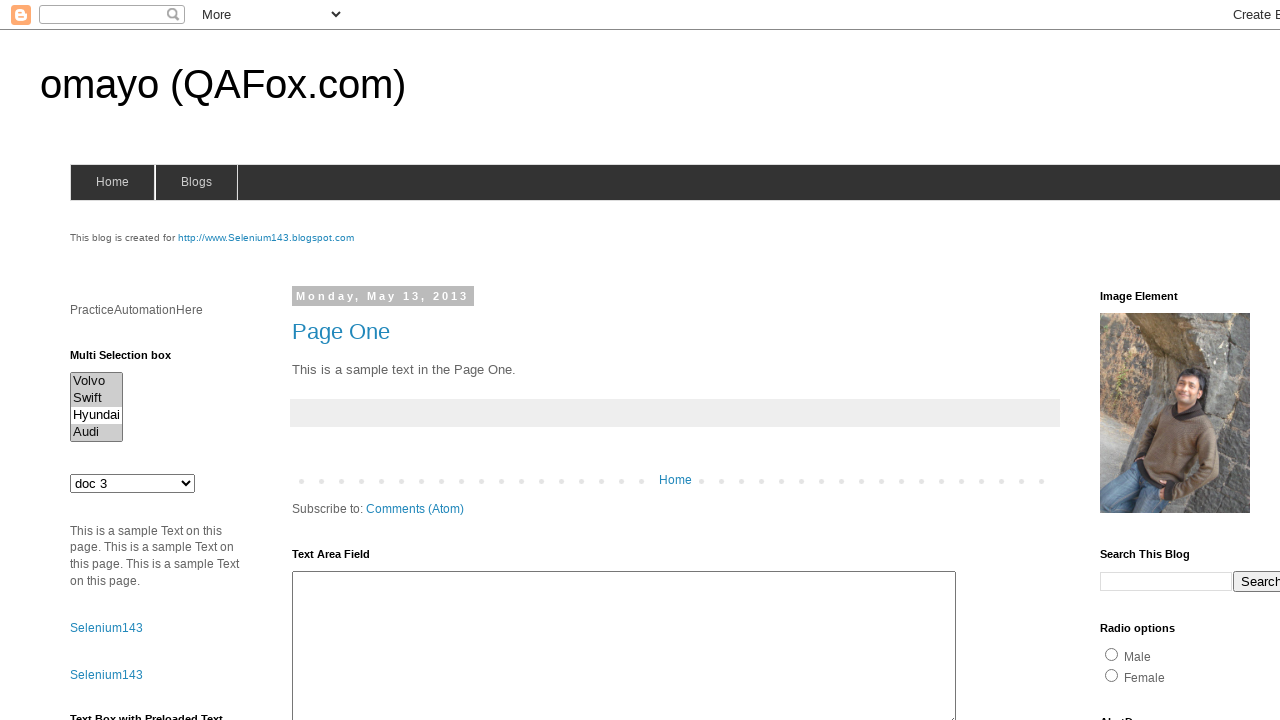

Waited 4 seconds before deselecting options
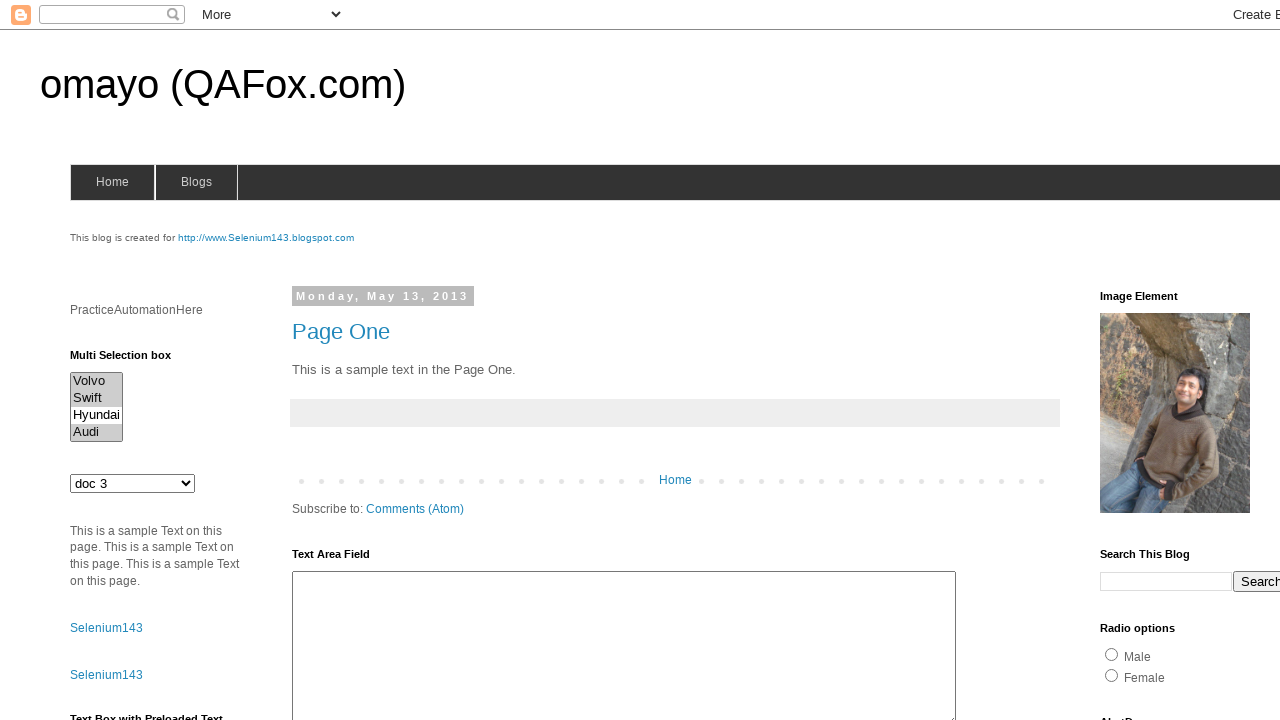

Deselected 'Swift' option from multi-select field
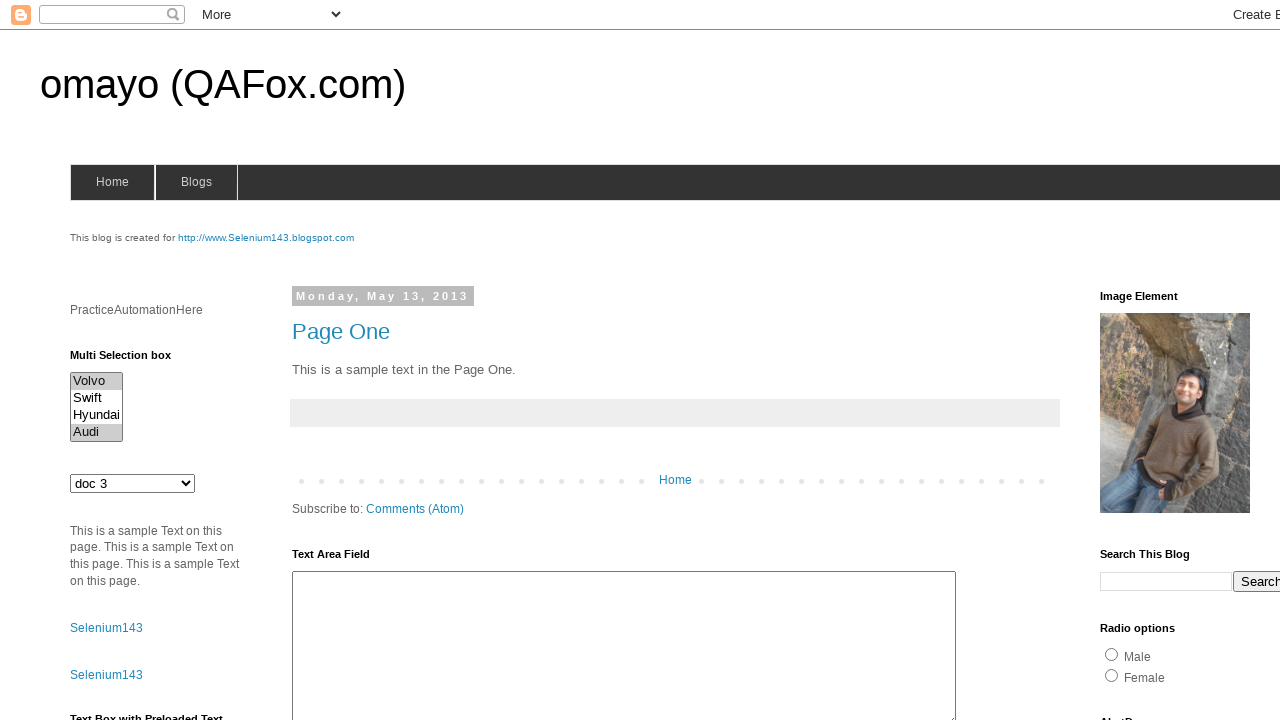

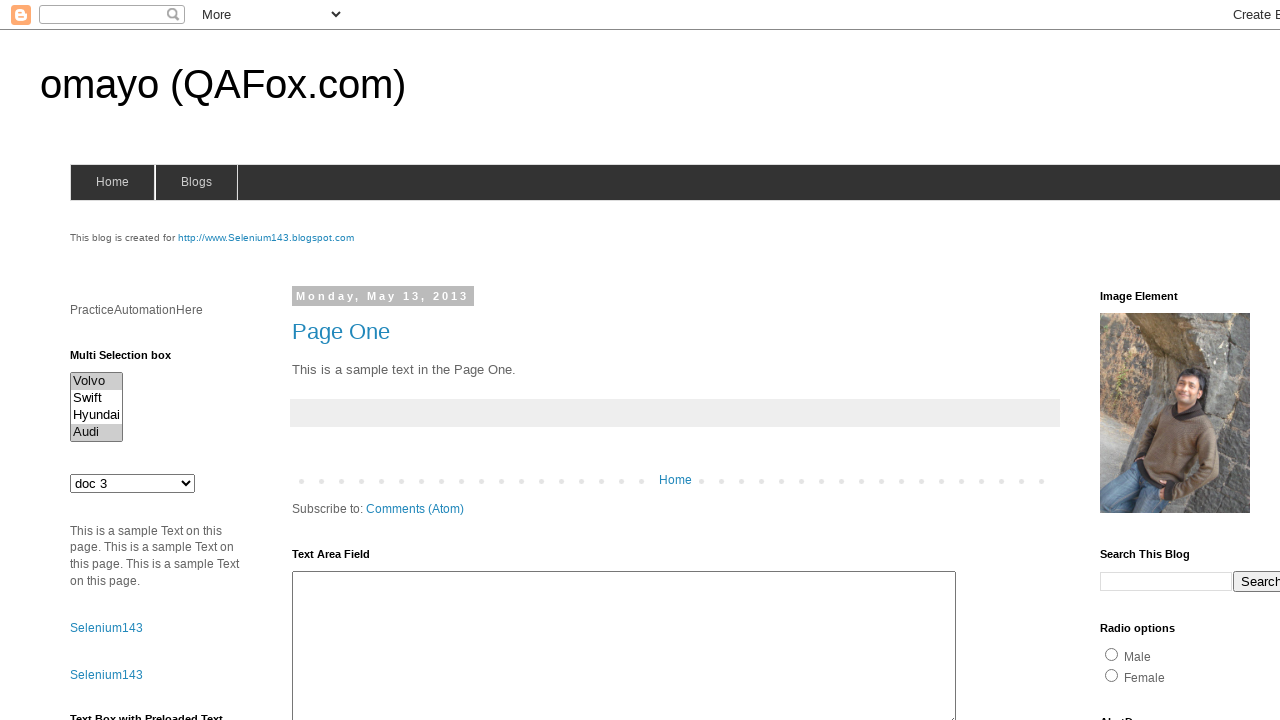